Tests that edits are cancelled when pressing Escape key

Starting URL: https://demo.playwright.dev/todomvc

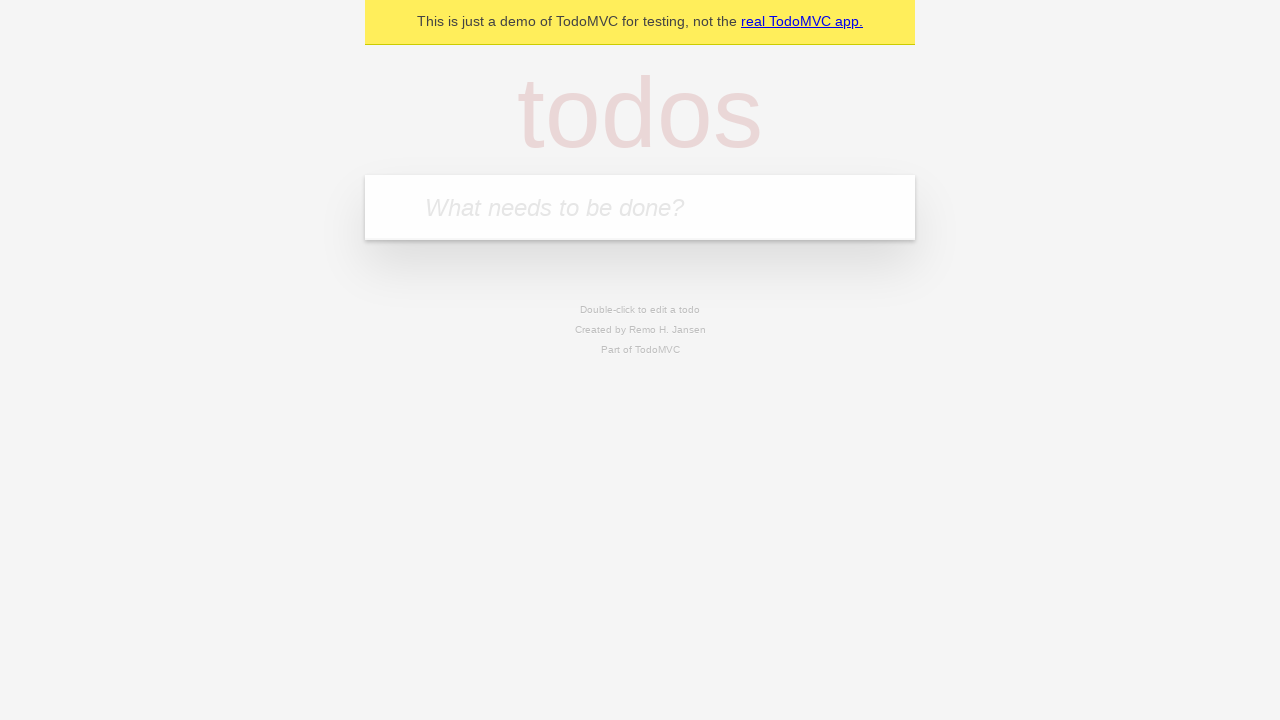

Filled new todo field with 'buy some cheese' on internal:attr=[placeholder="What needs to be done?"i]
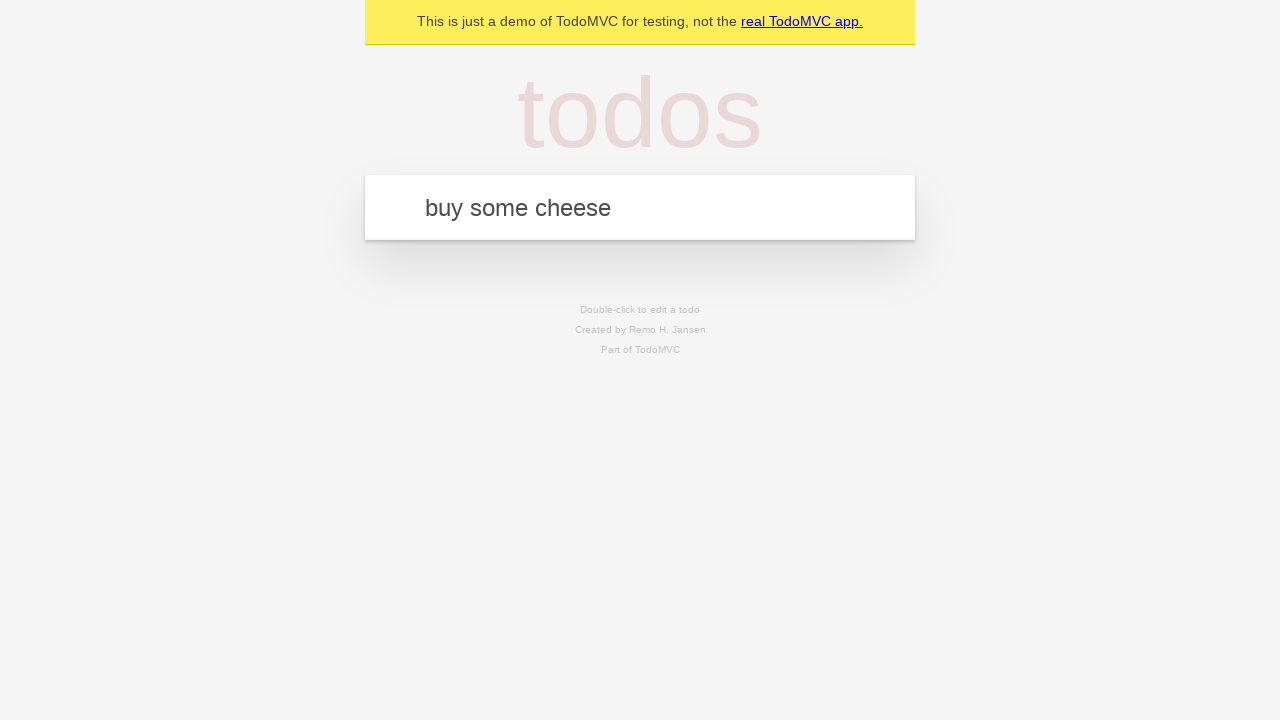

Pressed Enter to add todo 'buy some cheese' on internal:attr=[placeholder="What needs to be done?"i]
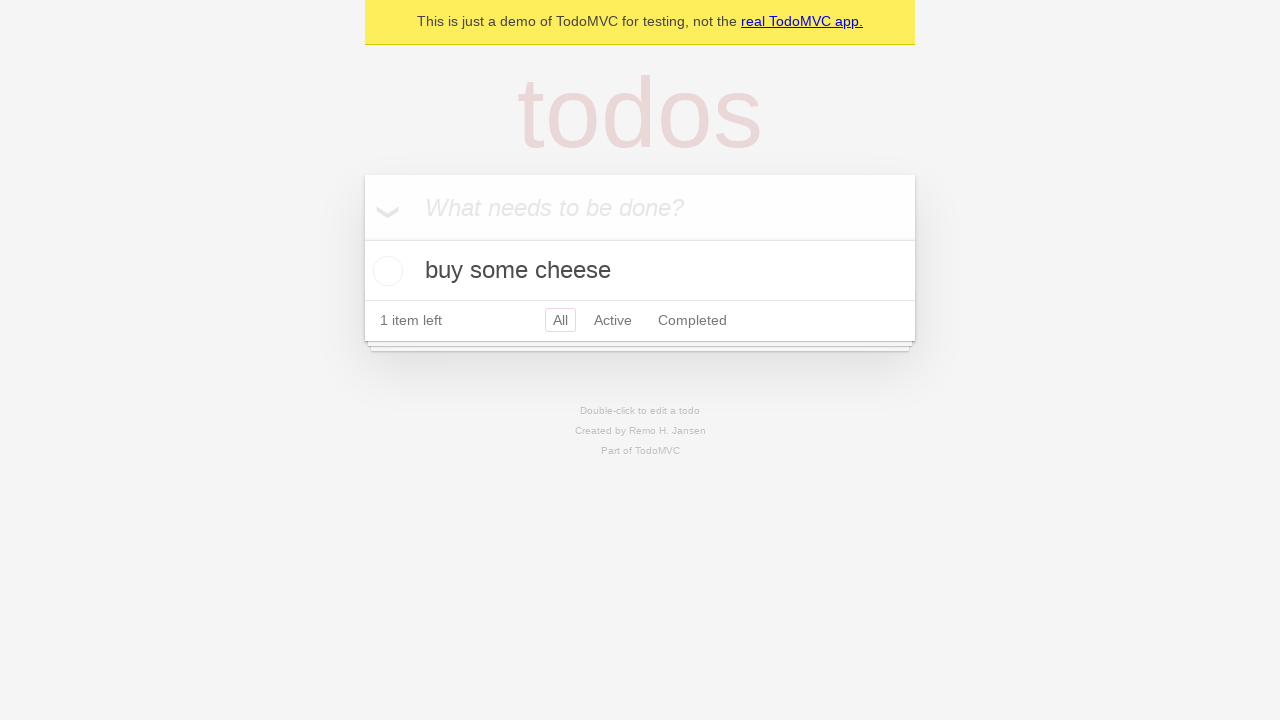

Filled new todo field with 'feed the cat' on internal:attr=[placeholder="What needs to be done?"i]
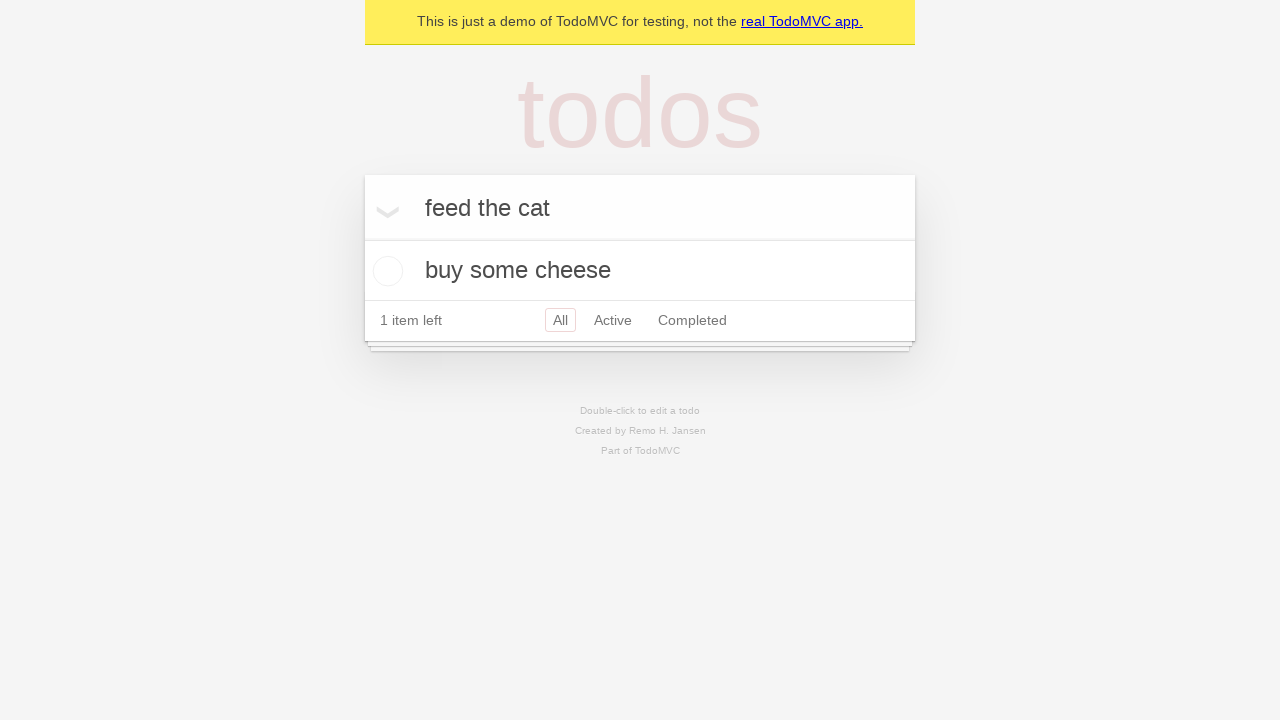

Pressed Enter to add todo 'feed the cat' on internal:attr=[placeholder="What needs to be done?"i]
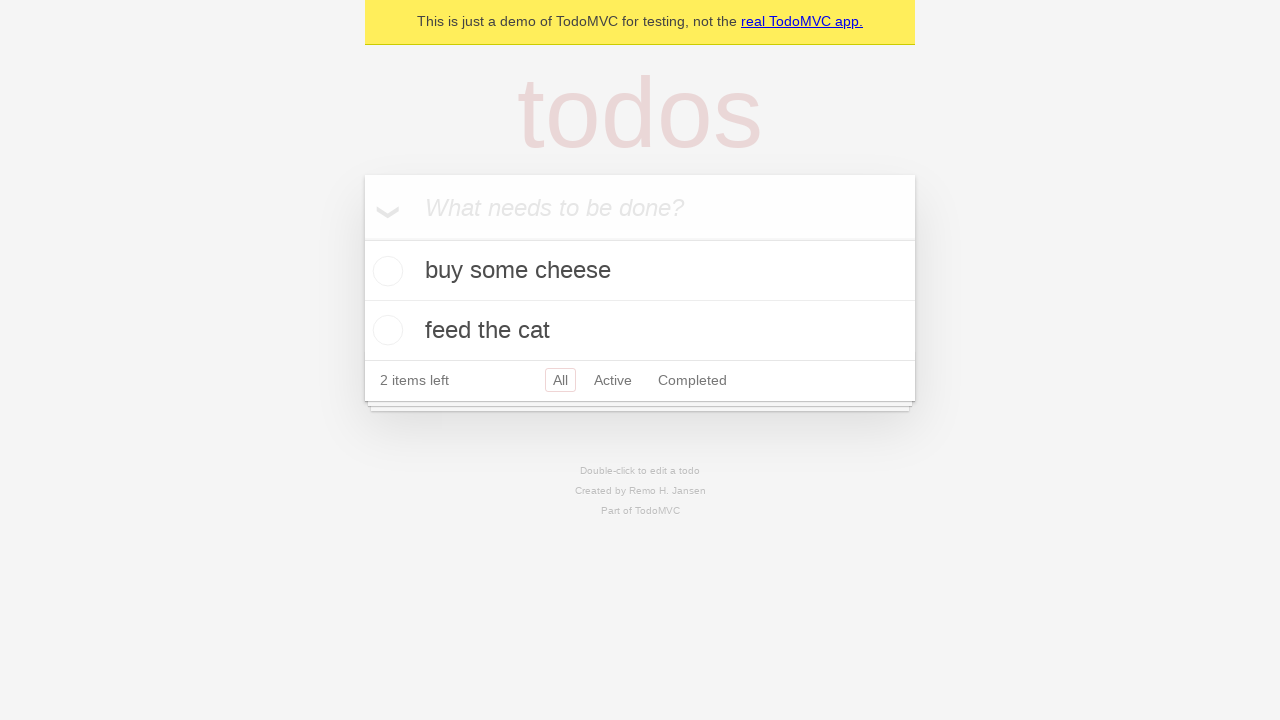

Filled new todo field with 'book a doctors appointment' on internal:attr=[placeholder="What needs to be done?"i]
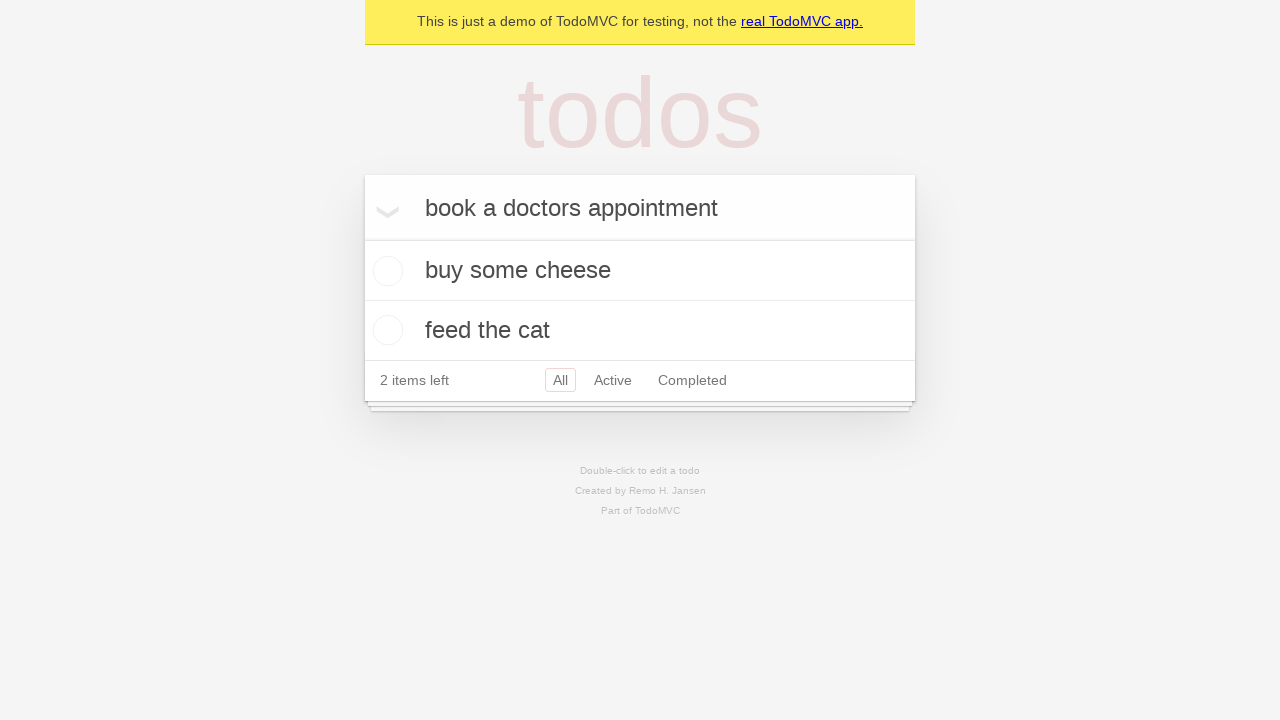

Pressed Enter to add todo 'book a doctors appointment' on internal:attr=[placeholder="What needs to be done?"i]
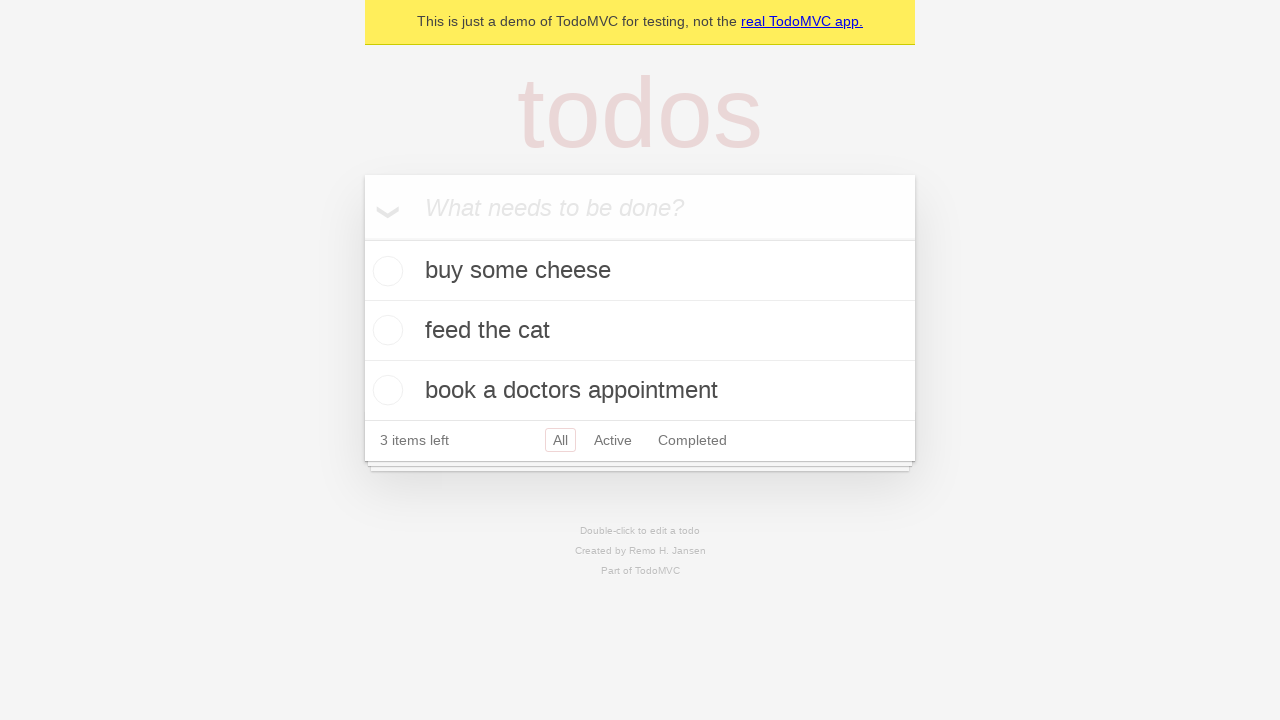

Waited for all three todos to load
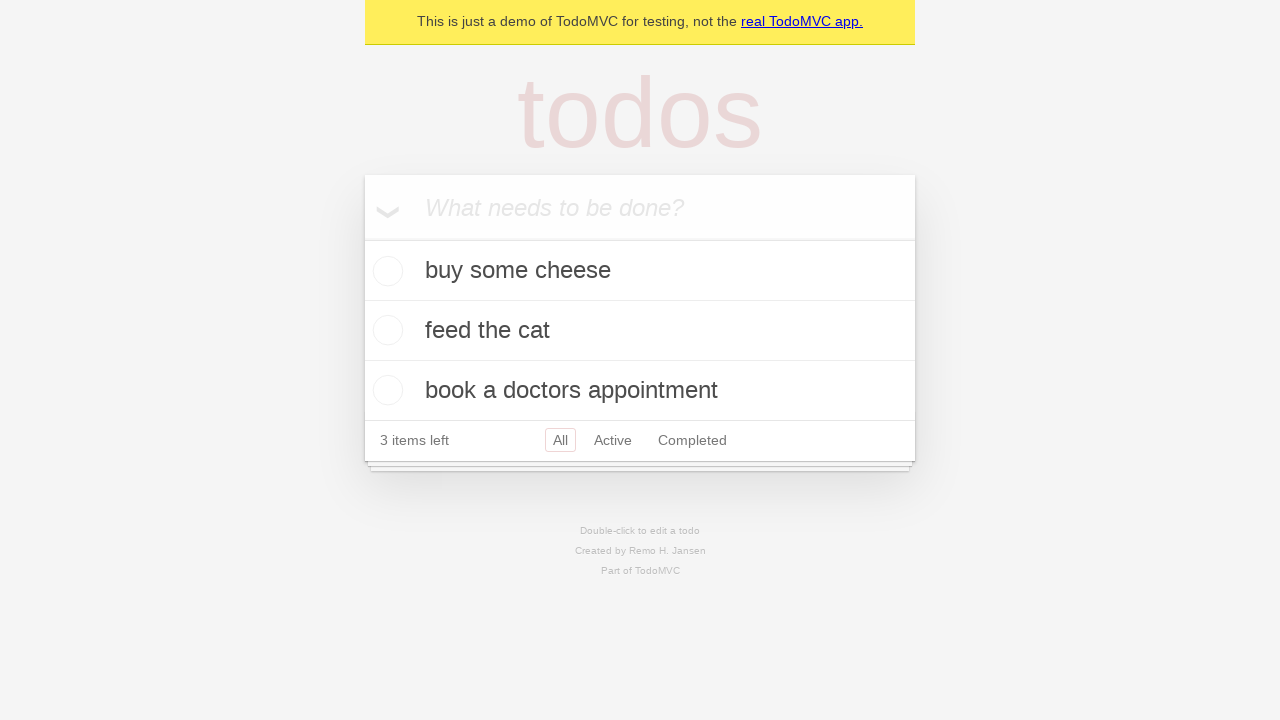

Double-clicked second todo item to enter edit mode at (640, 331) on internal:testid=[data-testid="todo-item"s] >> nth=1
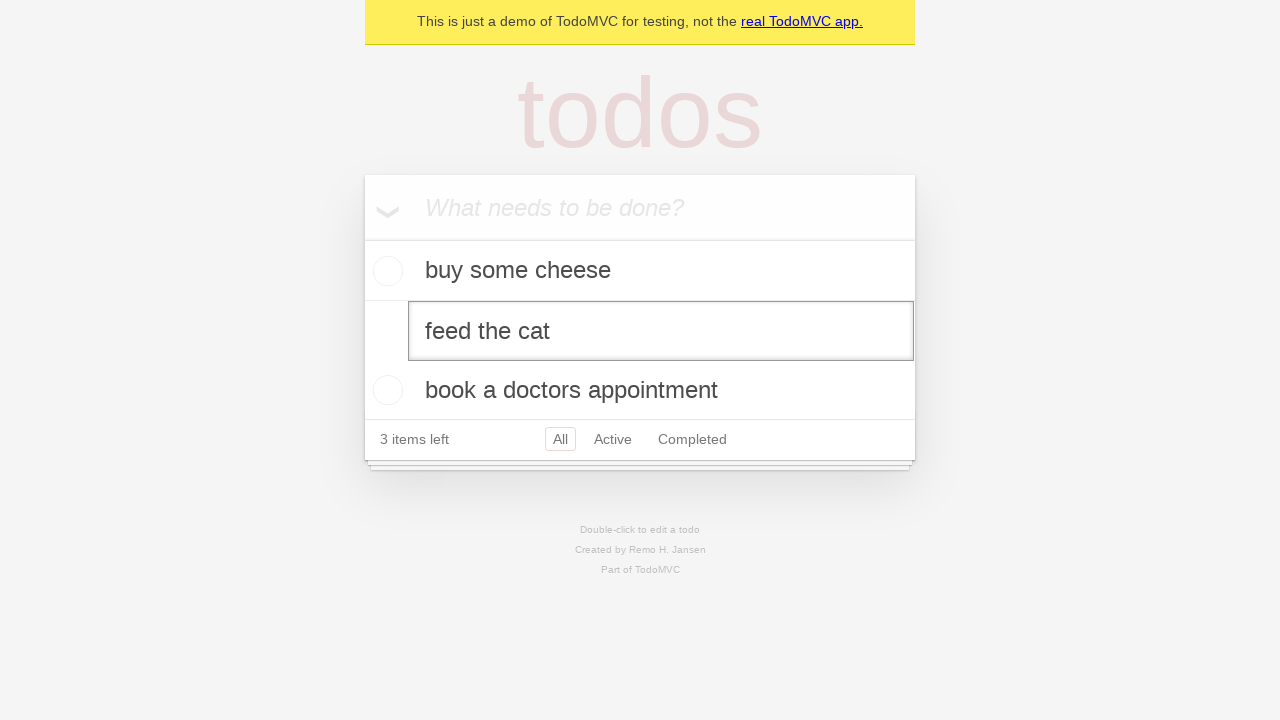

Filled edit field with new text 'buy some sausages' on internal:testid=[data-testid="todo-item"s] >> nth=1 >> internal:role=textbox[nam
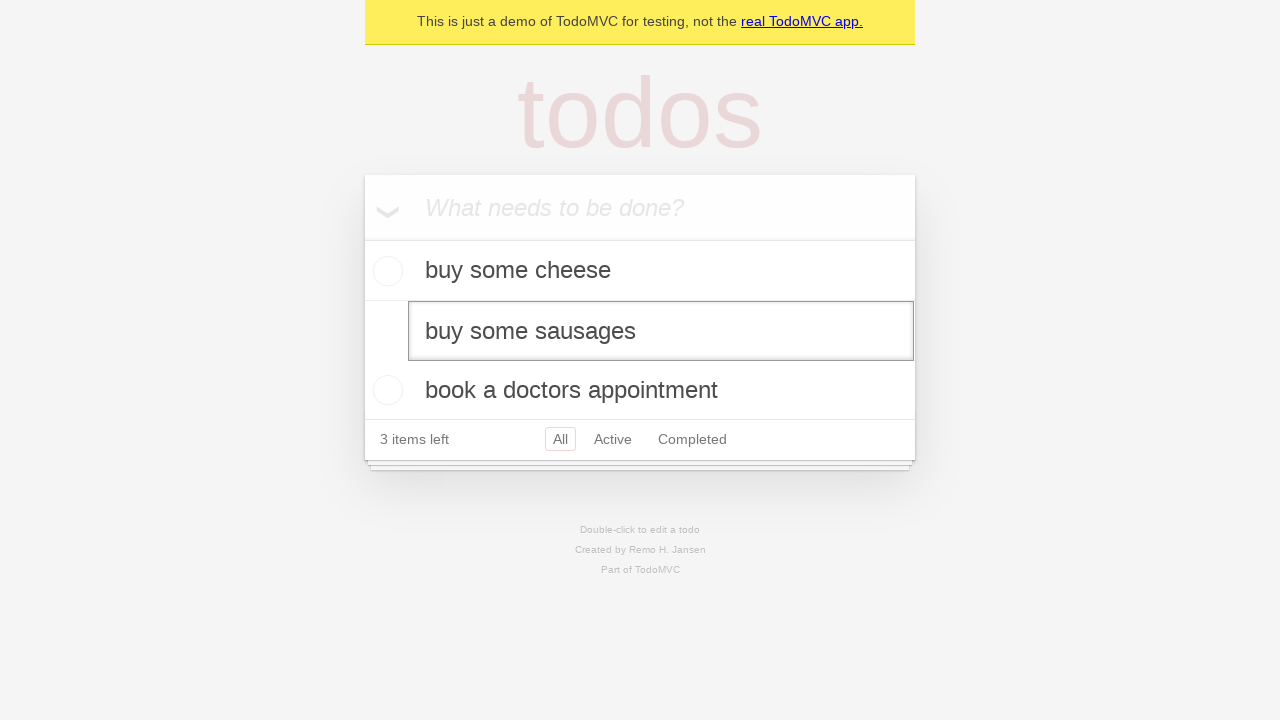

Pressed Escape key to cancel edit on internal:testid=[data-testid="todo-item"s] >> nth=1 >> internal:role=textbox[nam
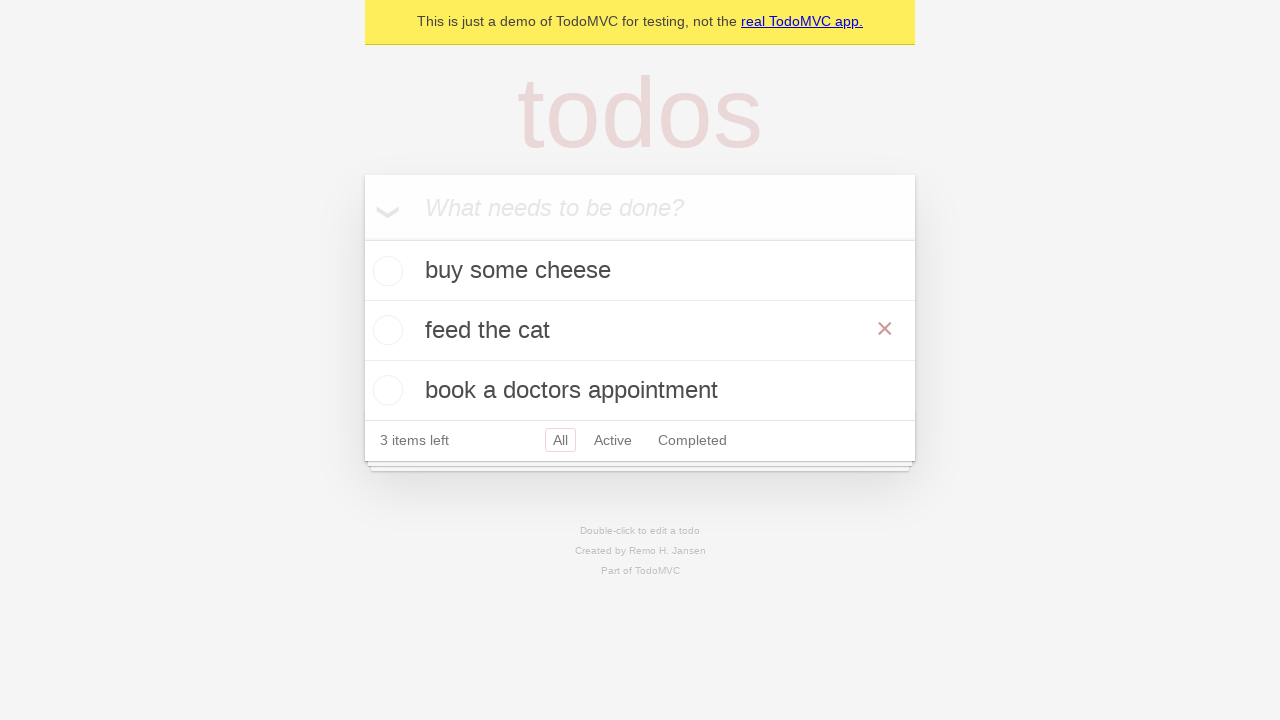

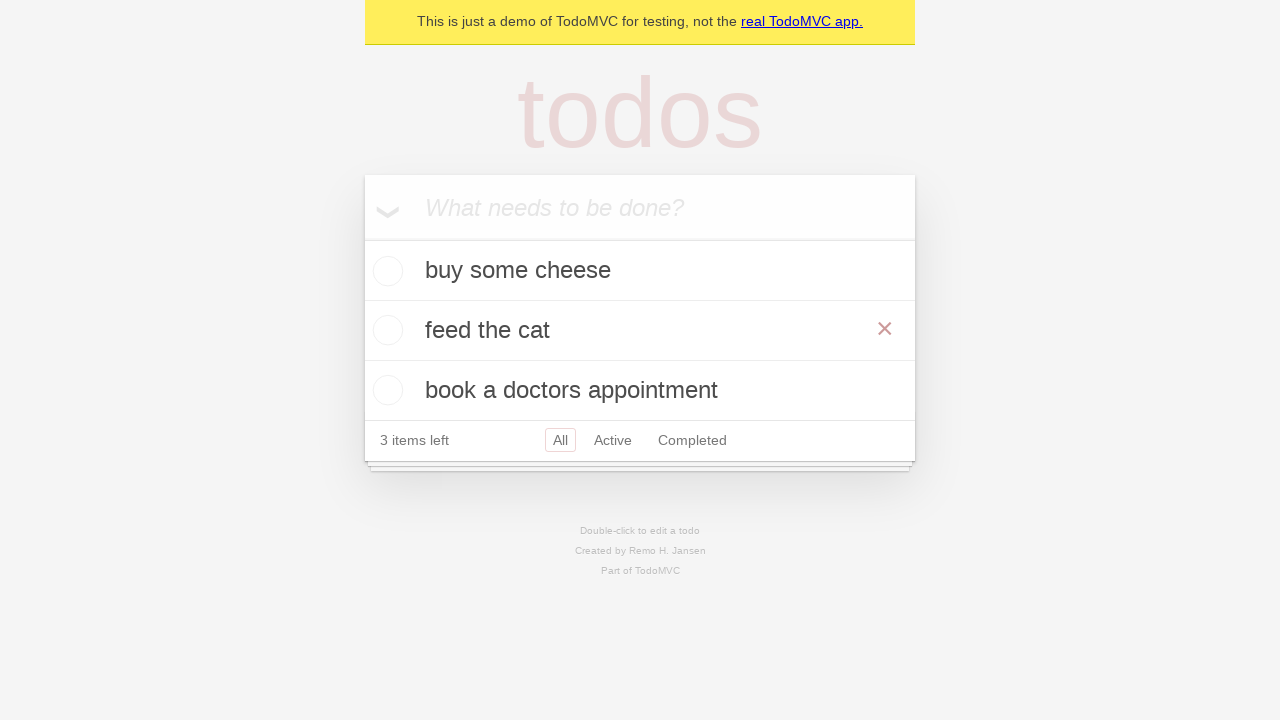